Navigates to a practice automation page, scrolls to a table section, and interacts with table elements to verify data is displayed correctly

Starting URL: https://rahulshettyacademy.com/AutomationPractice/

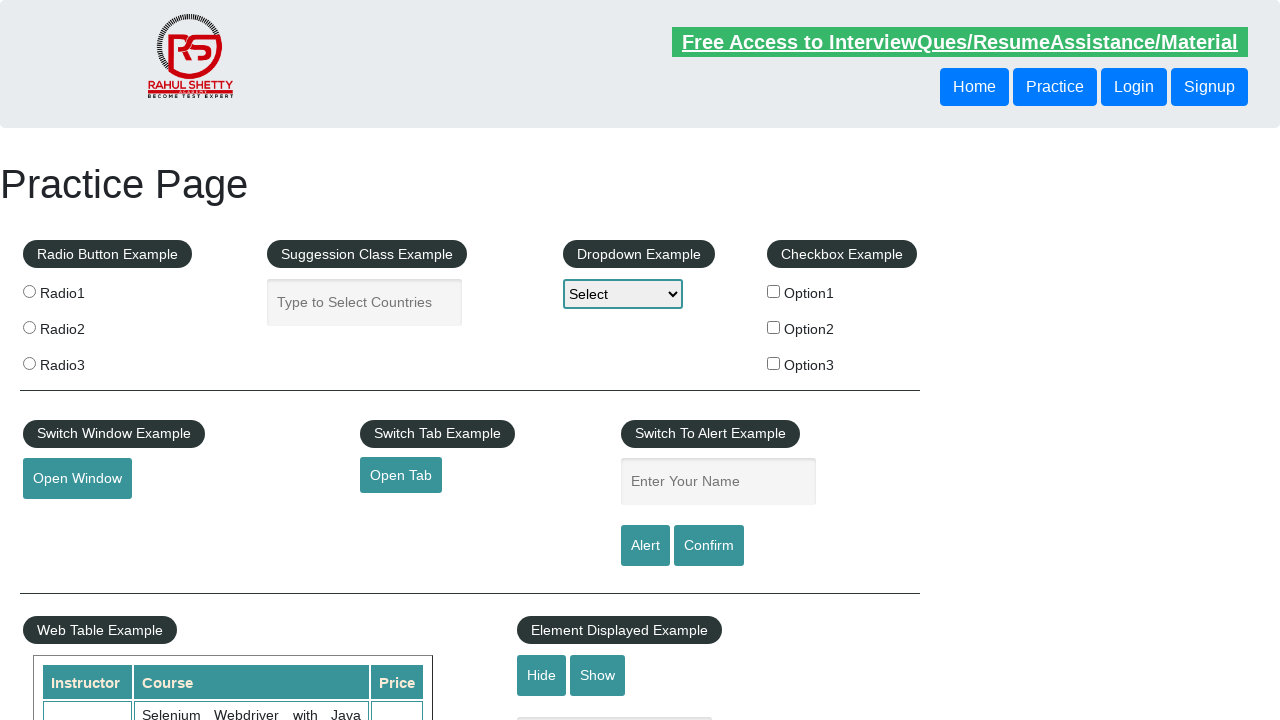

Scrolled down 600 pixels to reach table section
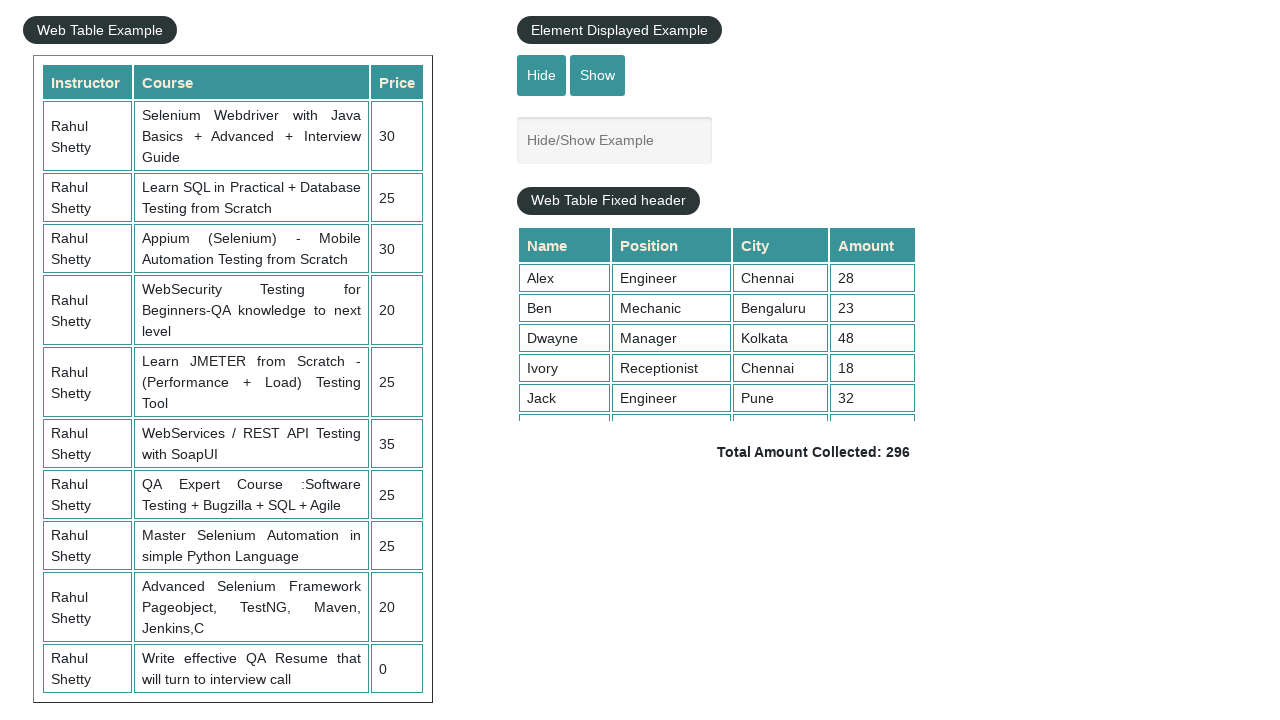

Table container with class 'tableFixHead' became visible
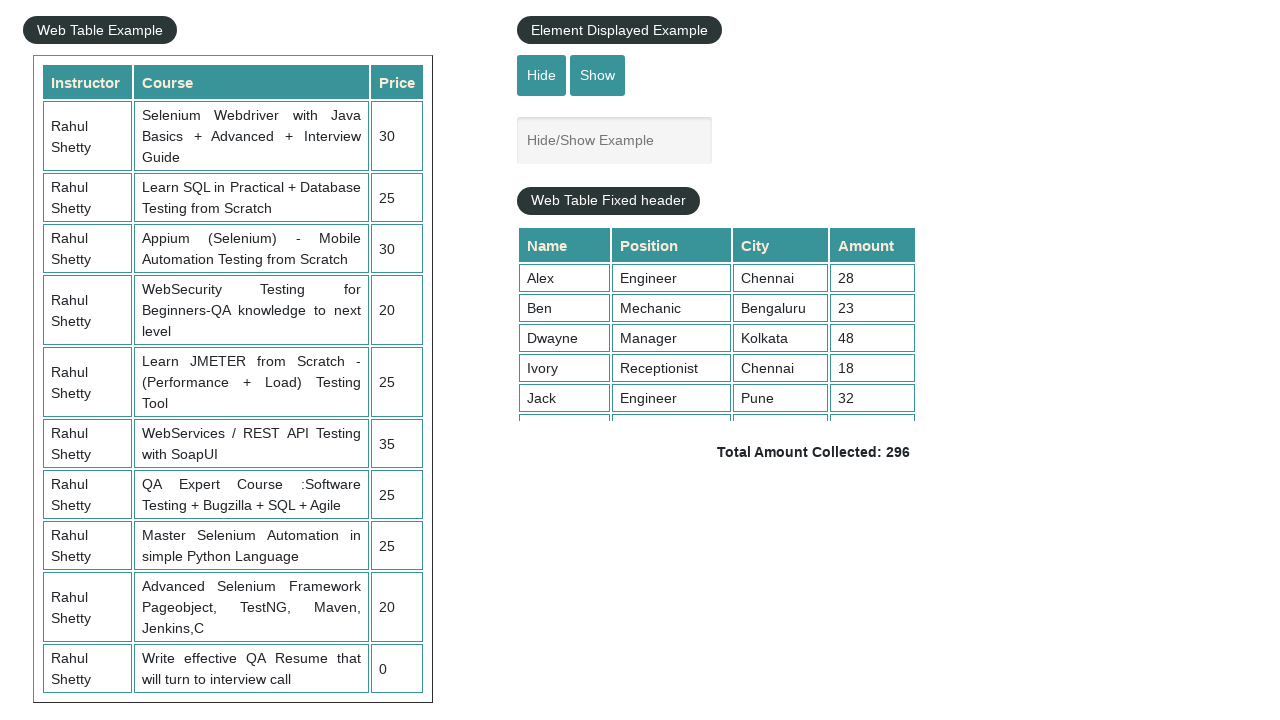

Scrolled within table container to position 5000
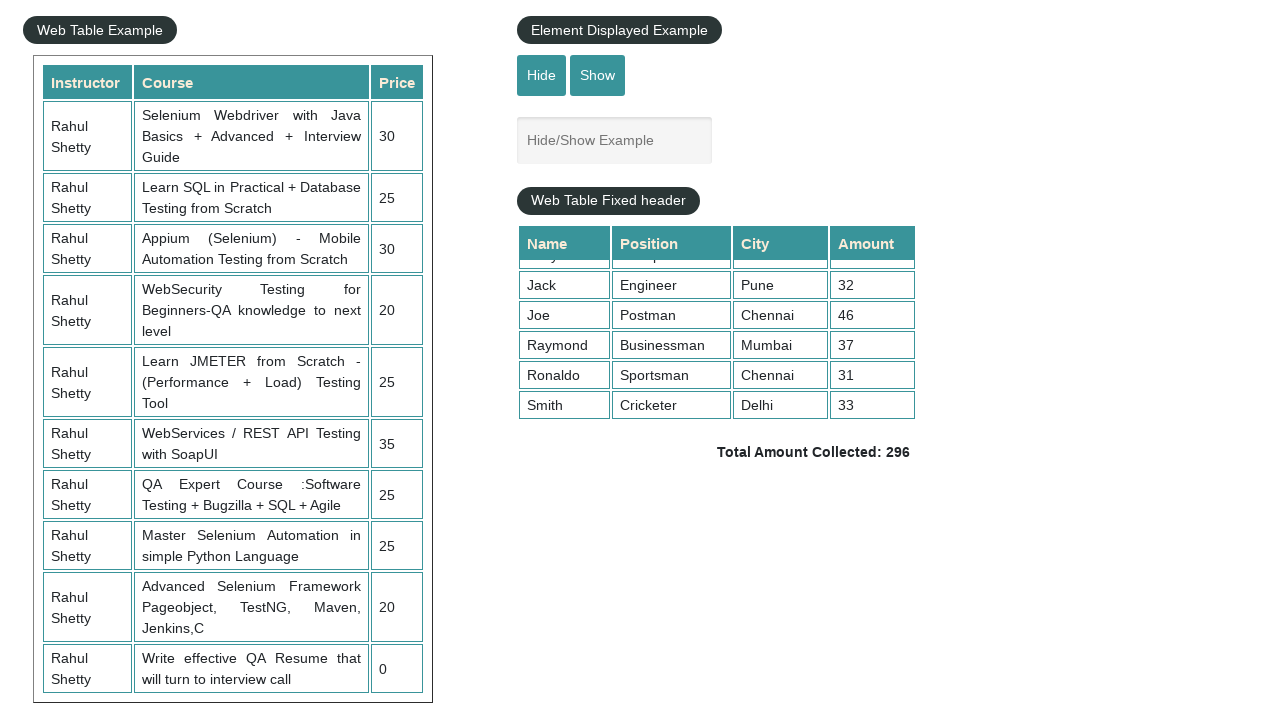

Table data cells loaded successfully
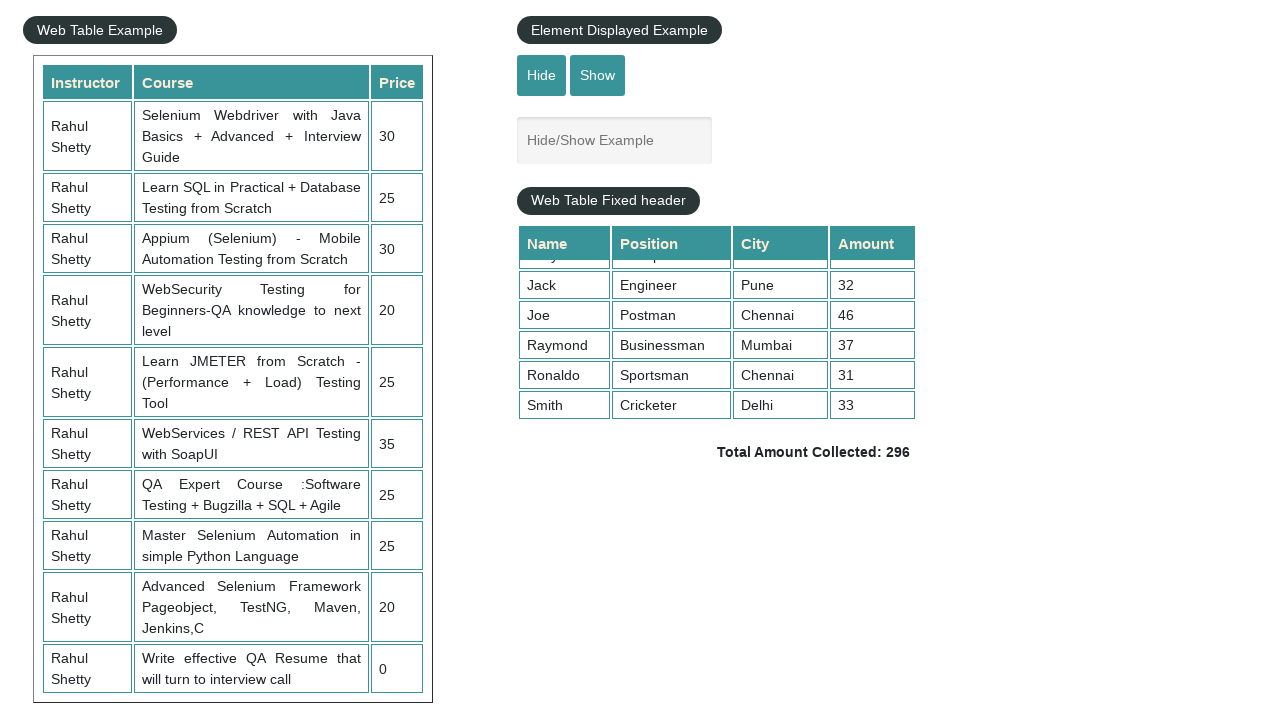

Retrieved 10 table values from third column
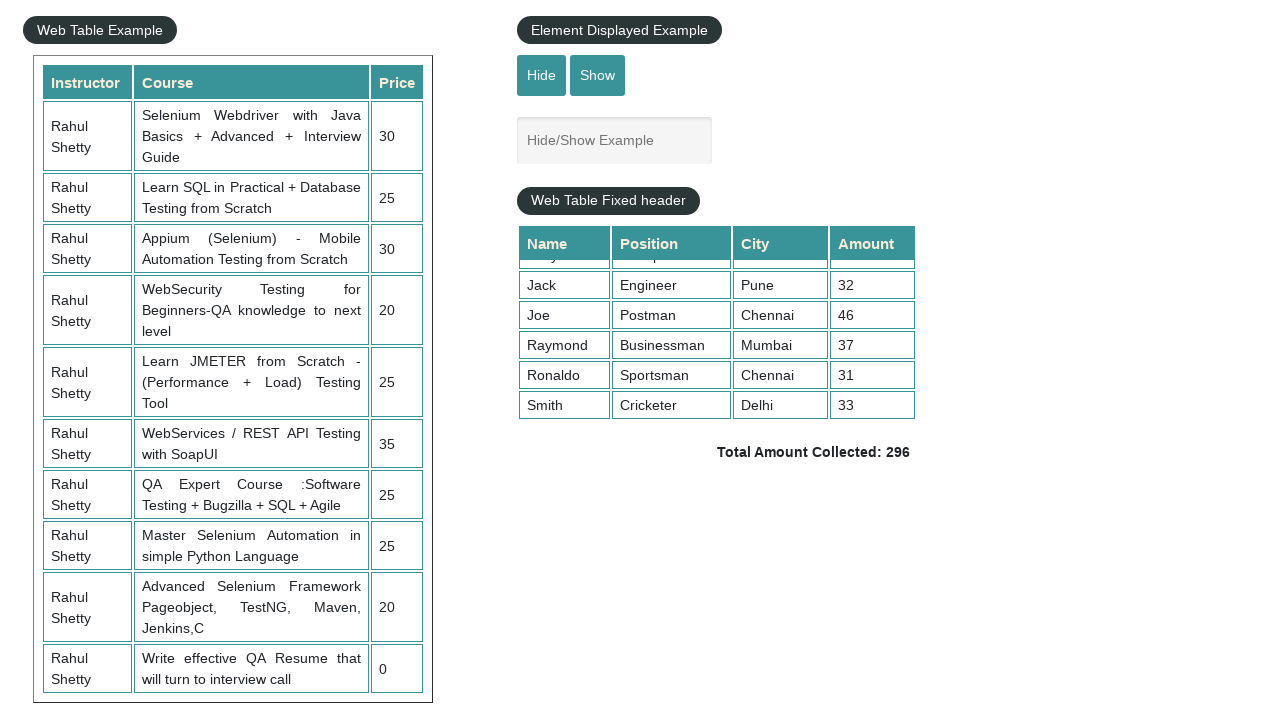

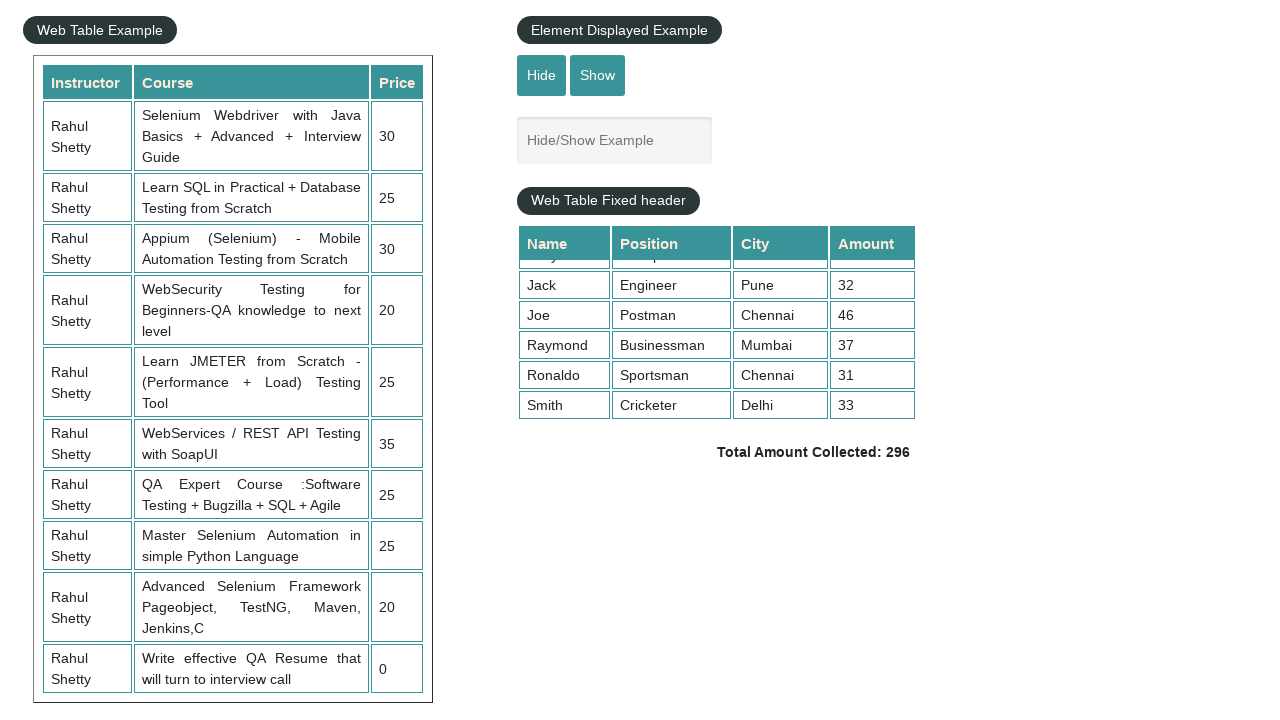